Tests sessionStorage functionality by clicking a button to display session storage, reading storage items, adding a new item, and verifying the storage size changes.

Starting URL: https://bonigarcia.dev/selenium-webdriver-java/web-storage.html

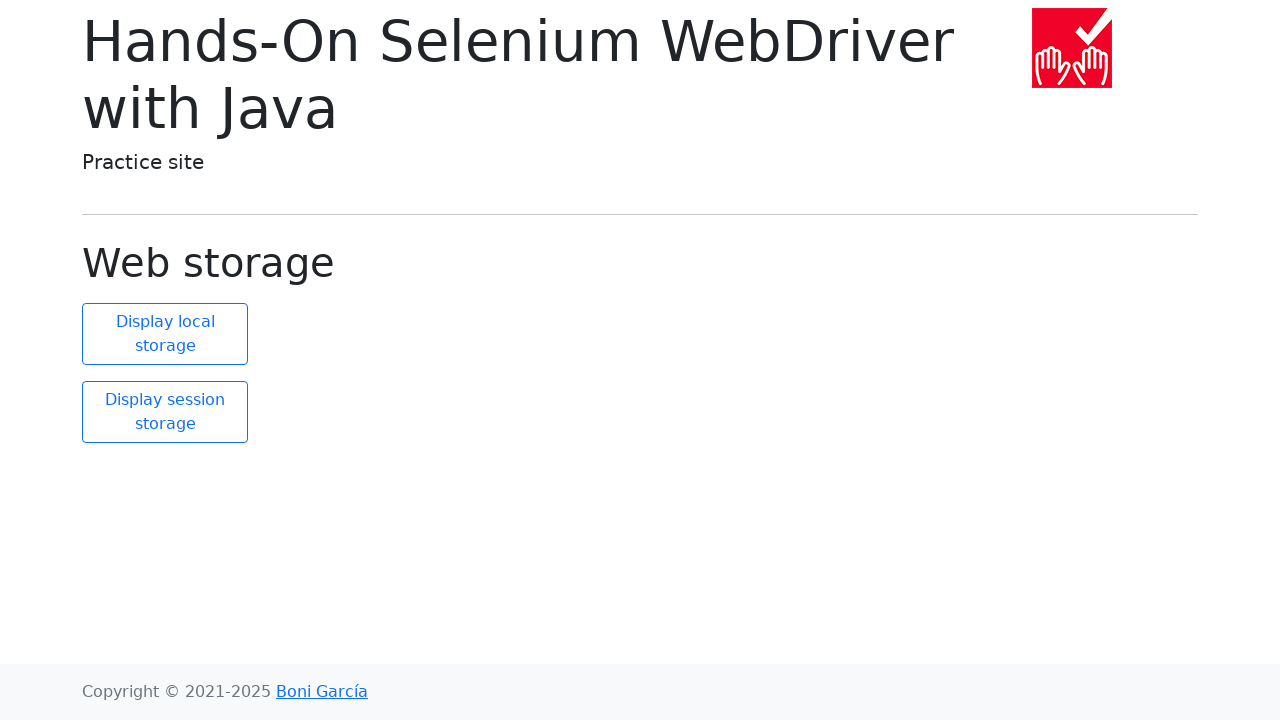

Clicked button to display session storage at (165, 412) on button#display-session
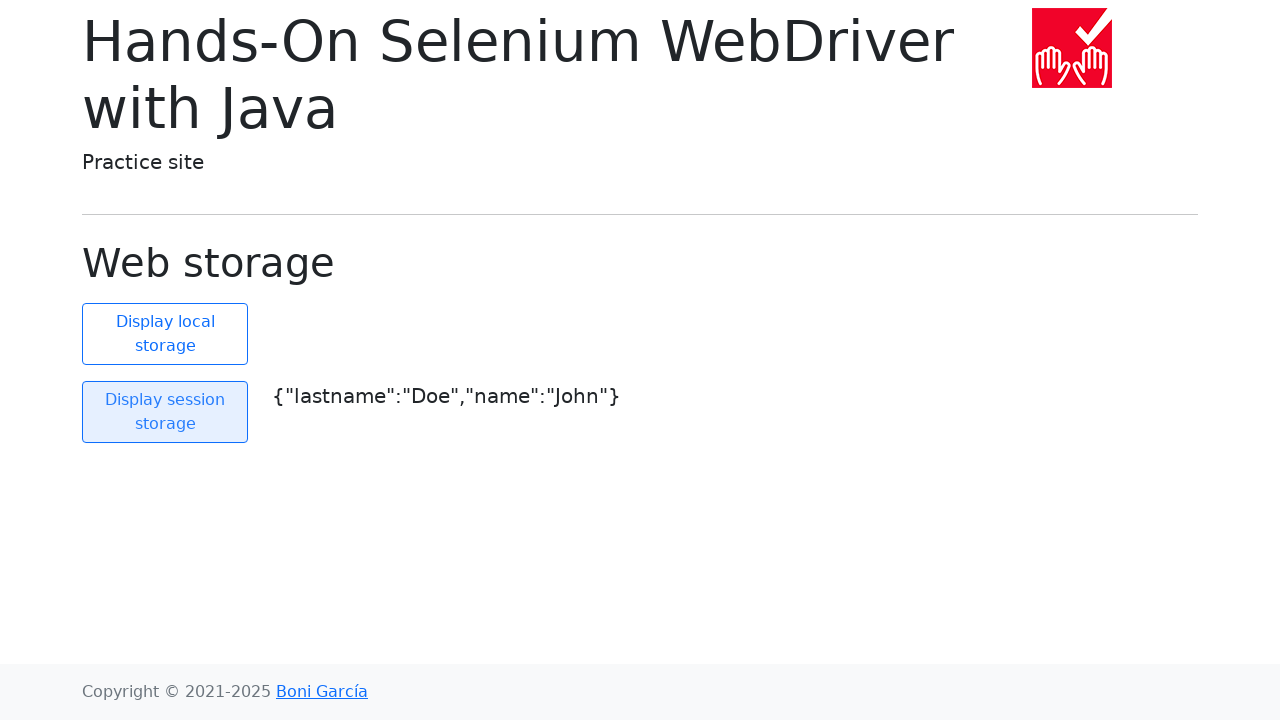

Retrieved initial sessionStorage size: 2 elements
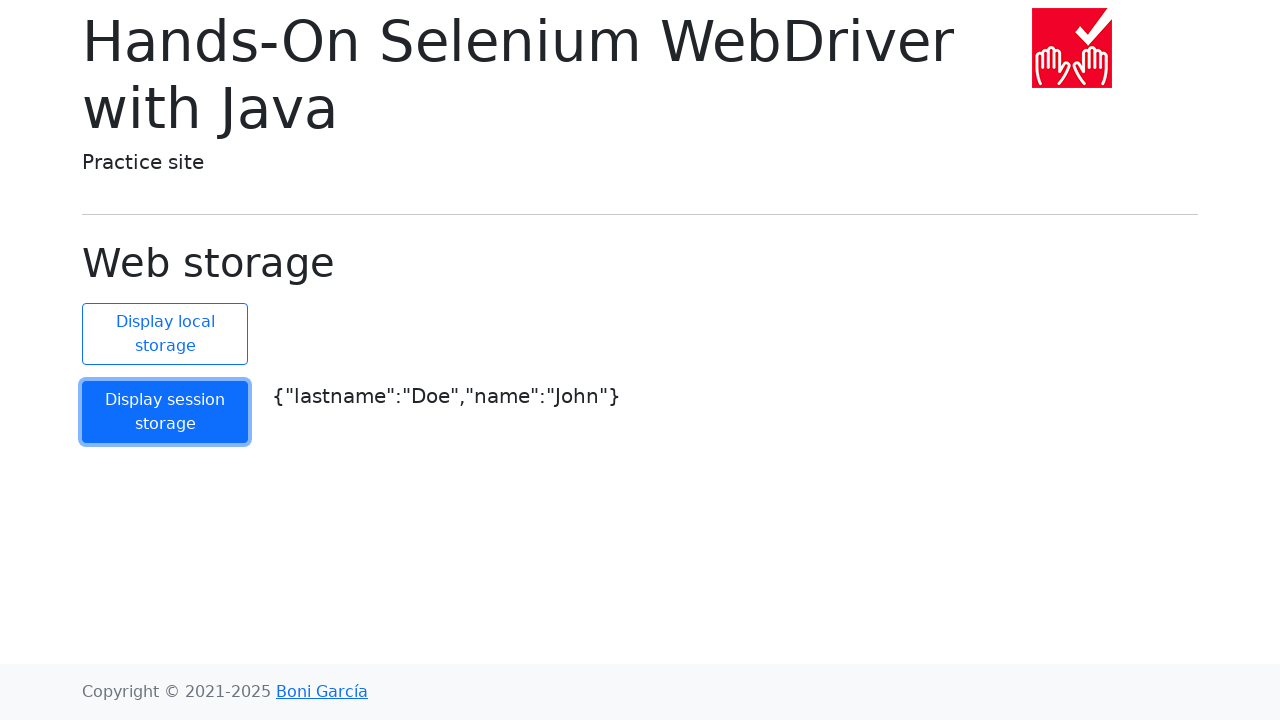

Retrieved sessionStorage keys: ['lastname', 'name']
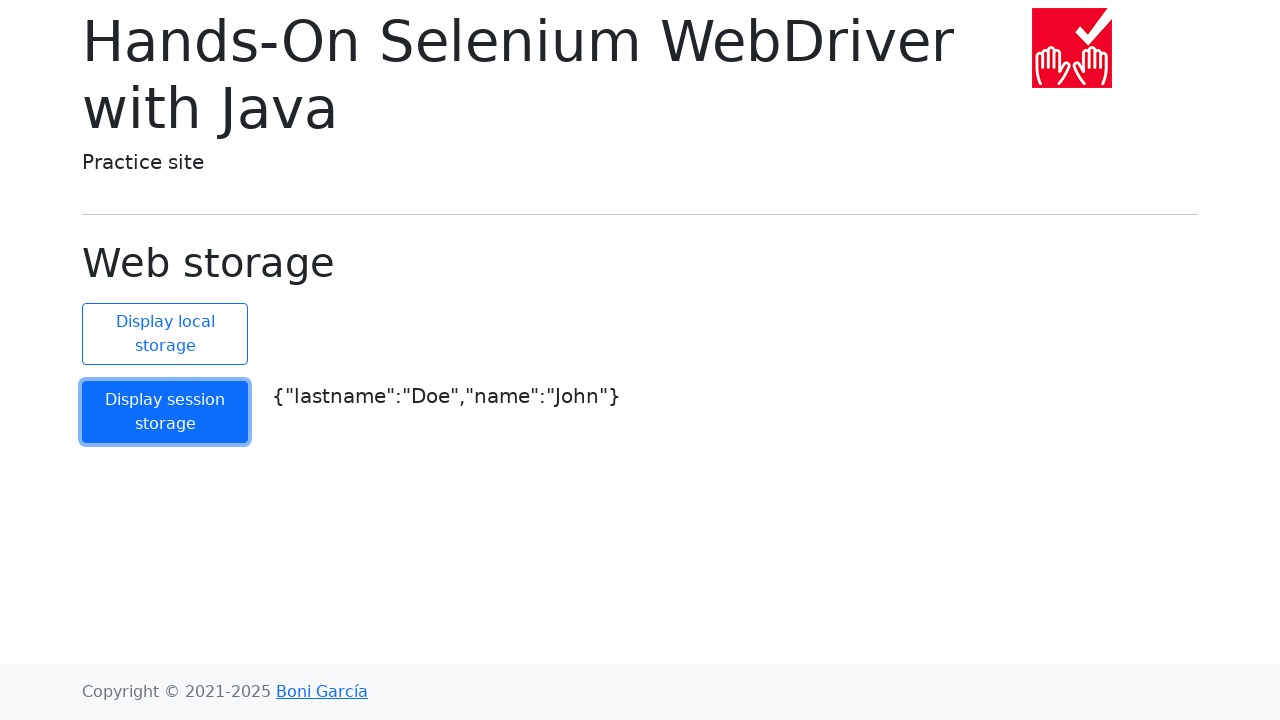

Retrieved sessionStorage item: lastname = Doe
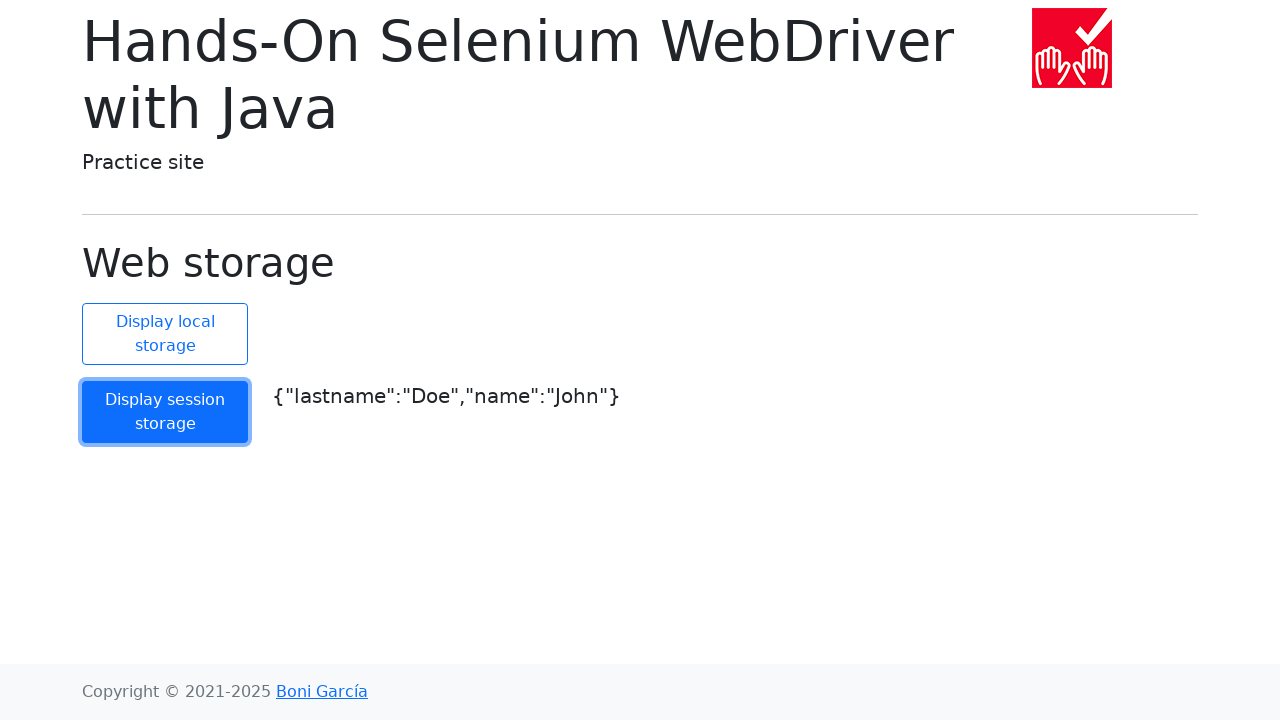

Retrieved sessionStorage item: name = John
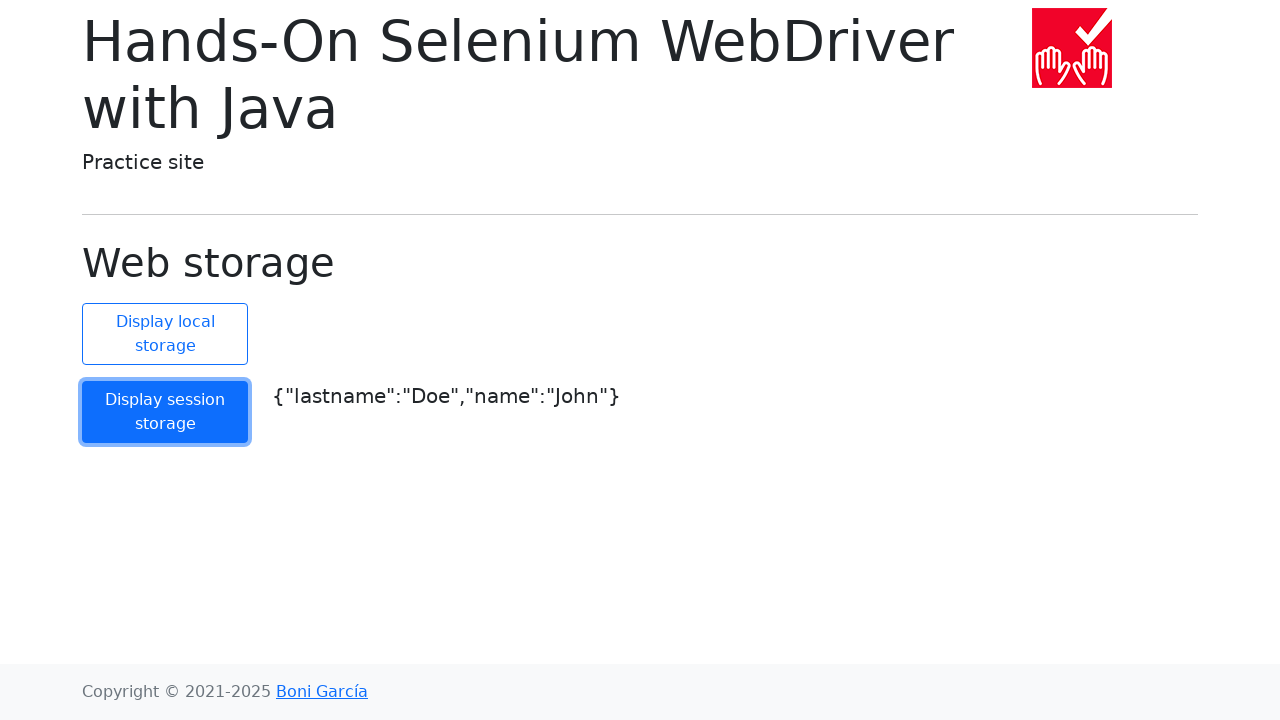

Verified initial sessionStorage size is 2 items
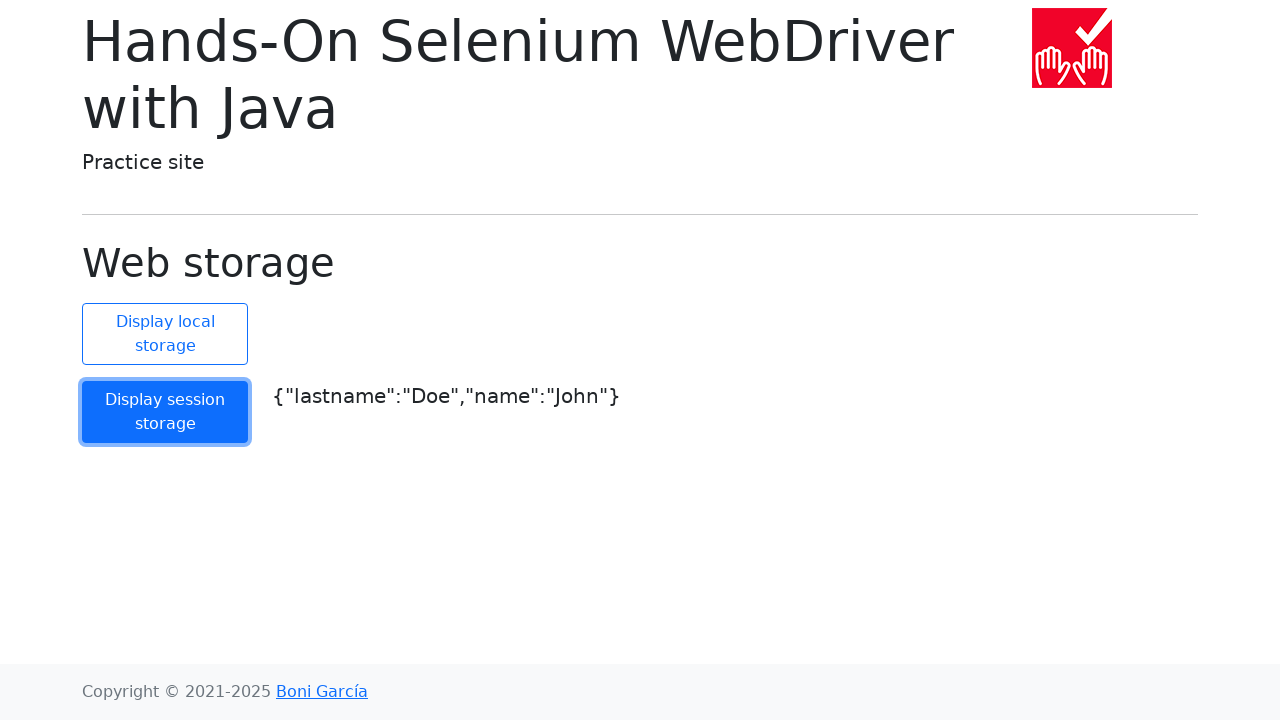

Added new item 'ItemName' = 'ItemValue' to sessionStorage
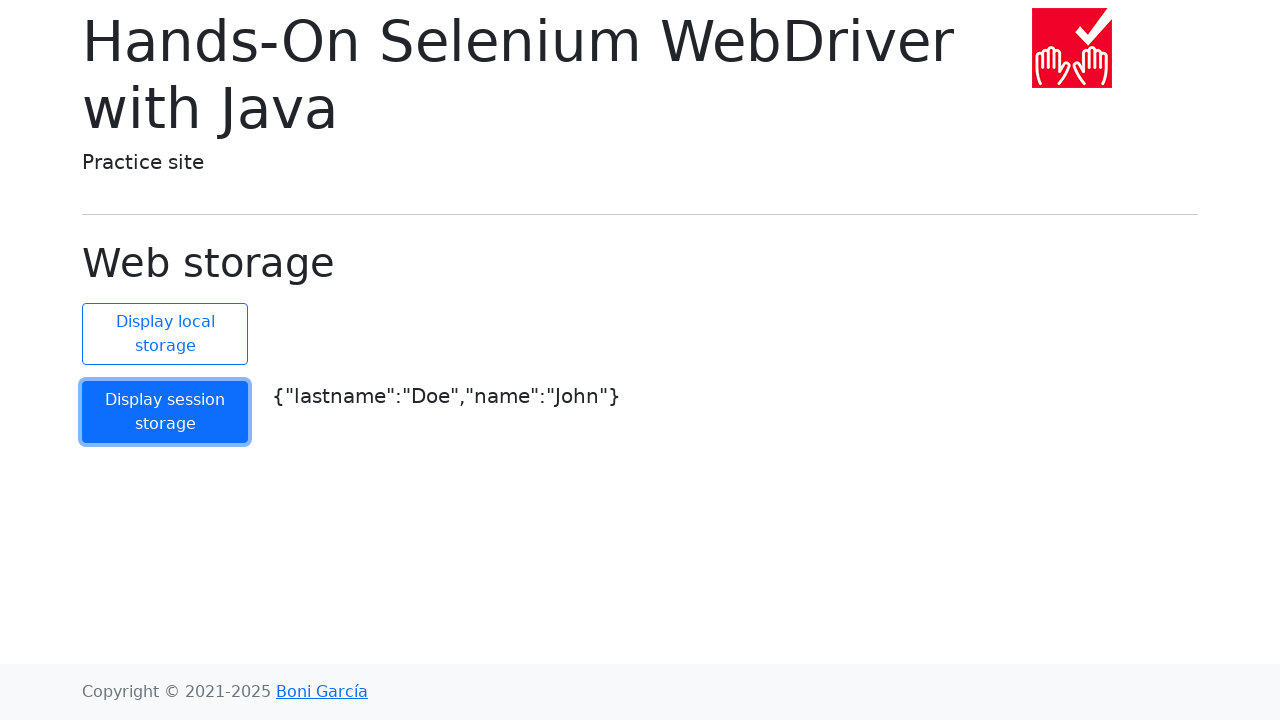

Retrieved updated sessionStorage size: 3 elements
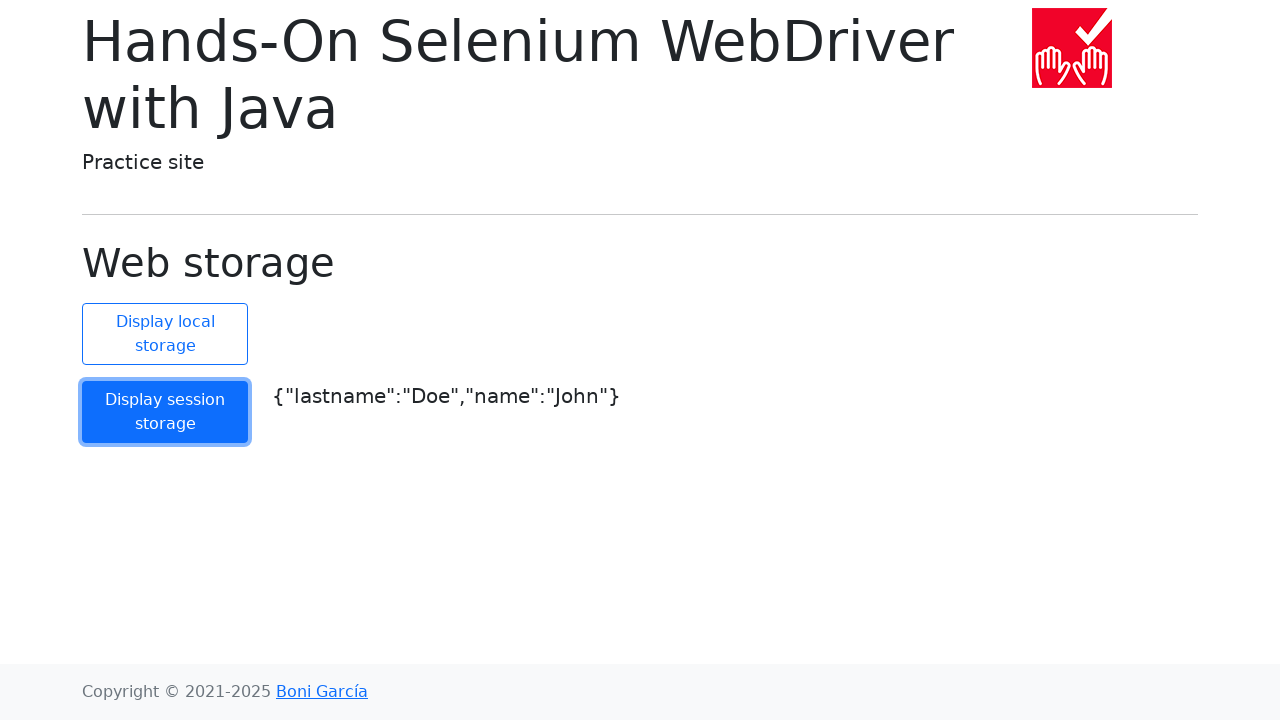

Retrieved updated sessionStorage keys: ['ItemName', 'lastname', 'name']
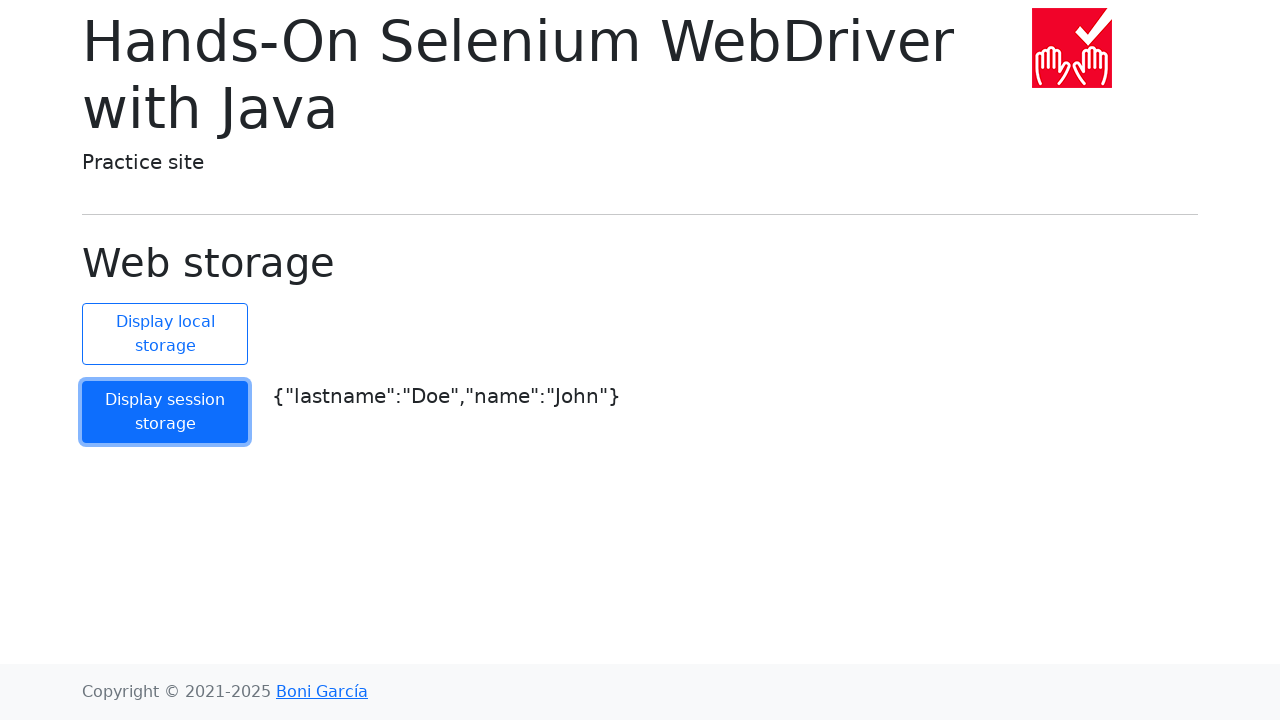

Retrieved updated sessionStorage item: ItemName = ItemValue
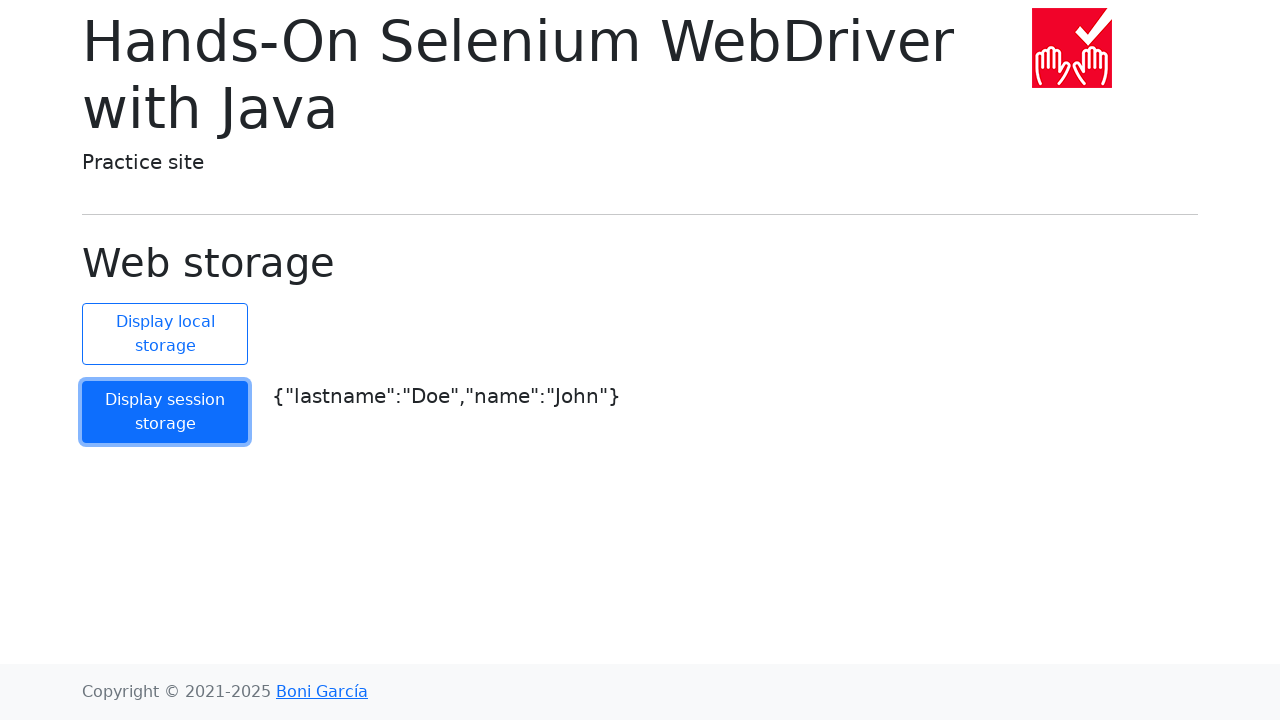

Retrieved updated sessionStorage item: lastname = Doe
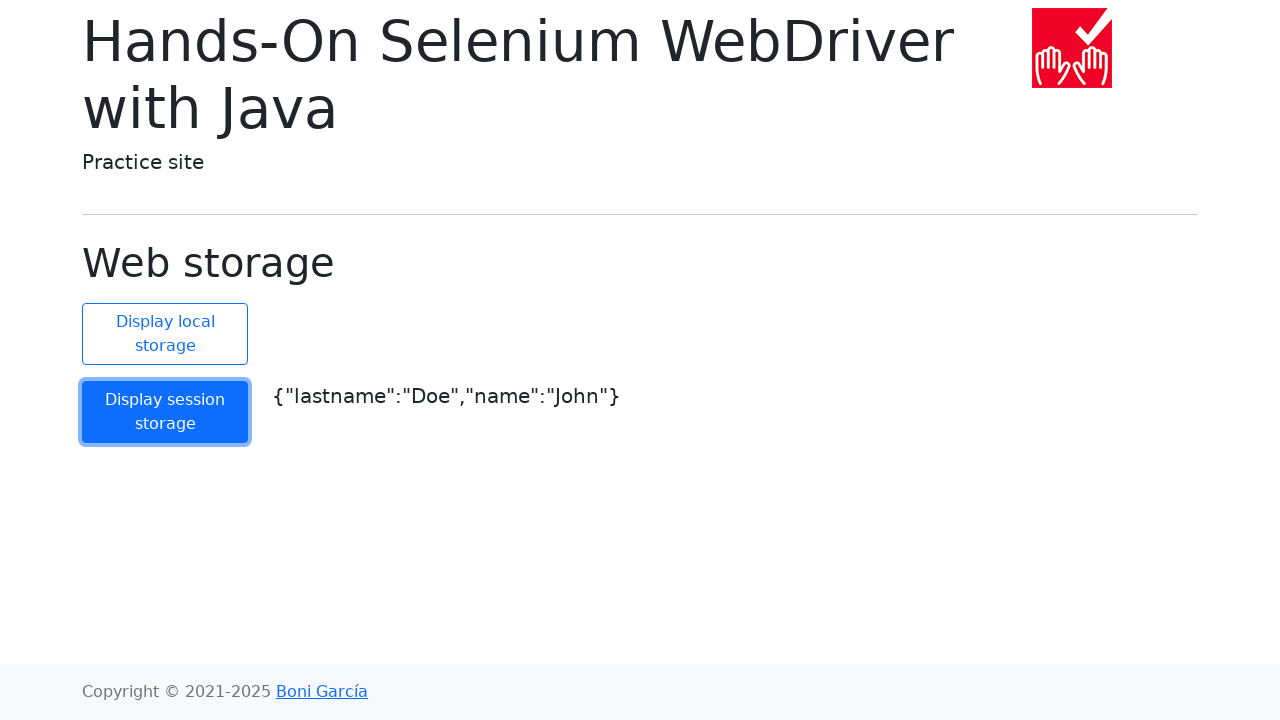

Retrieved updated sessionStorage item: name = John
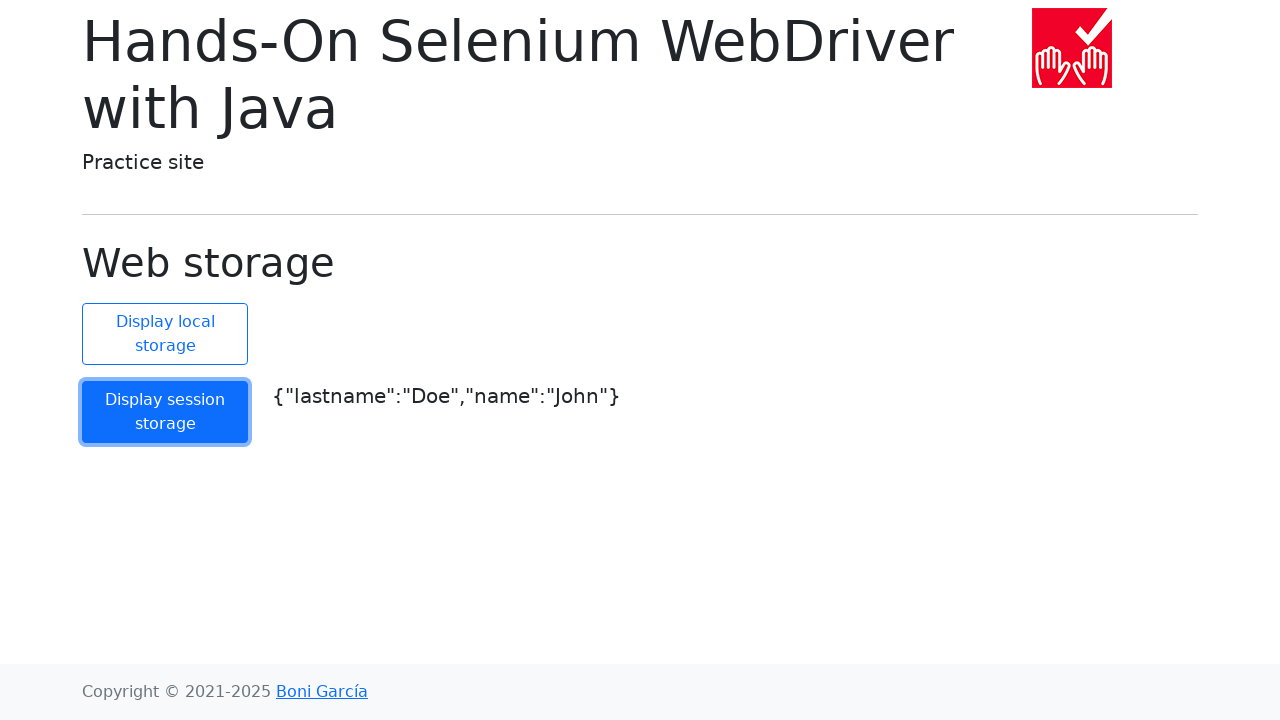

Verified updated sessionStorage size is 3 items
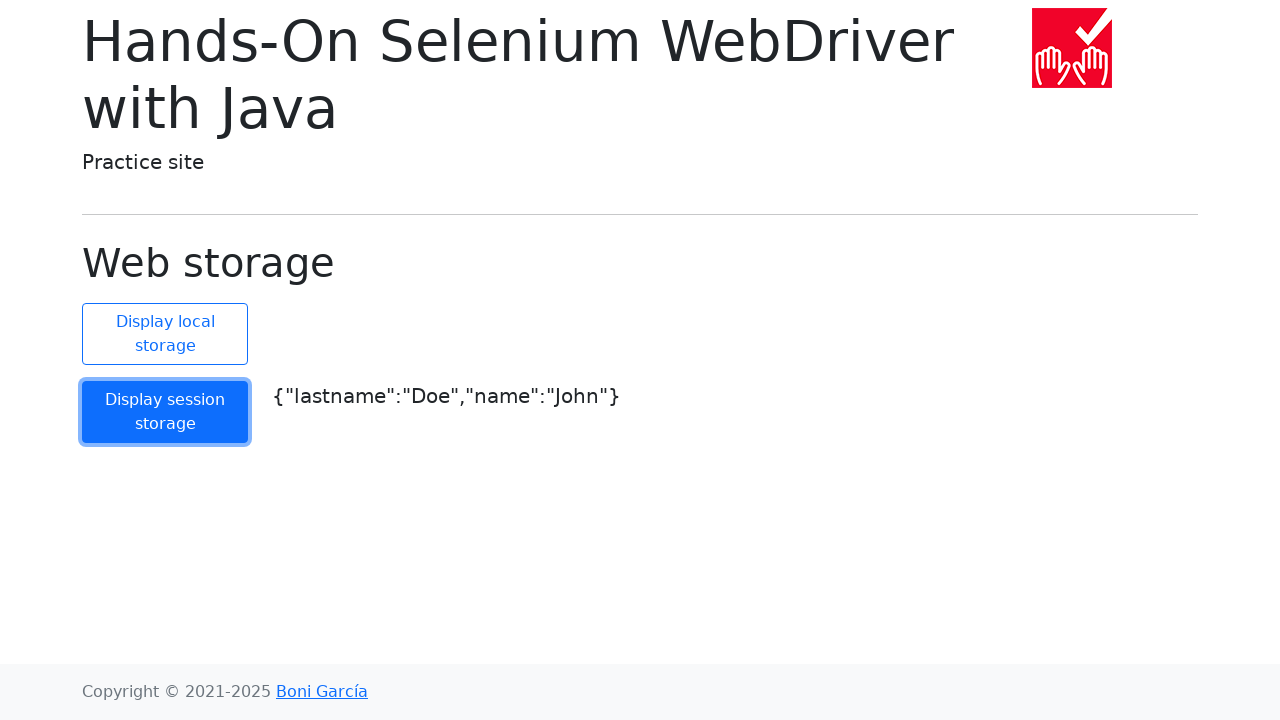

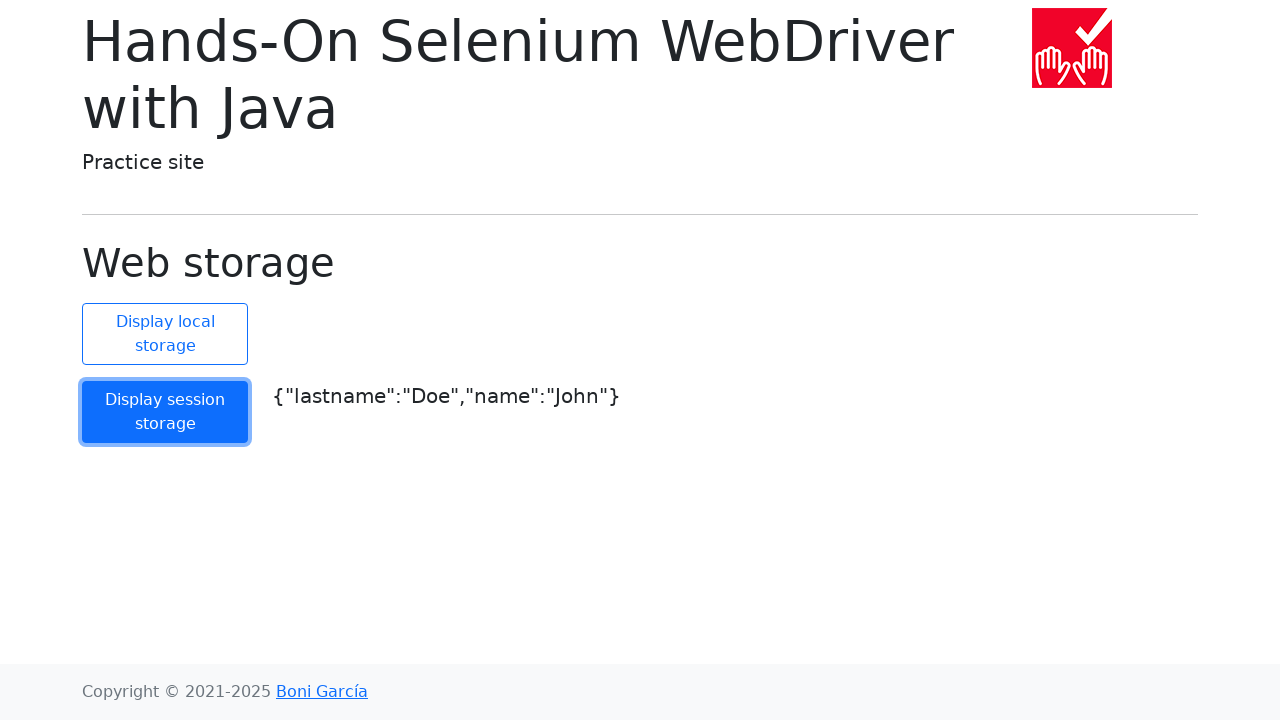